Tests a registration form by filling in first name, last name, and email fields, then verifies that the submit button is enabled and the page header is displayed.

Starting URL: http://demo.automationtesting.in/Register.html

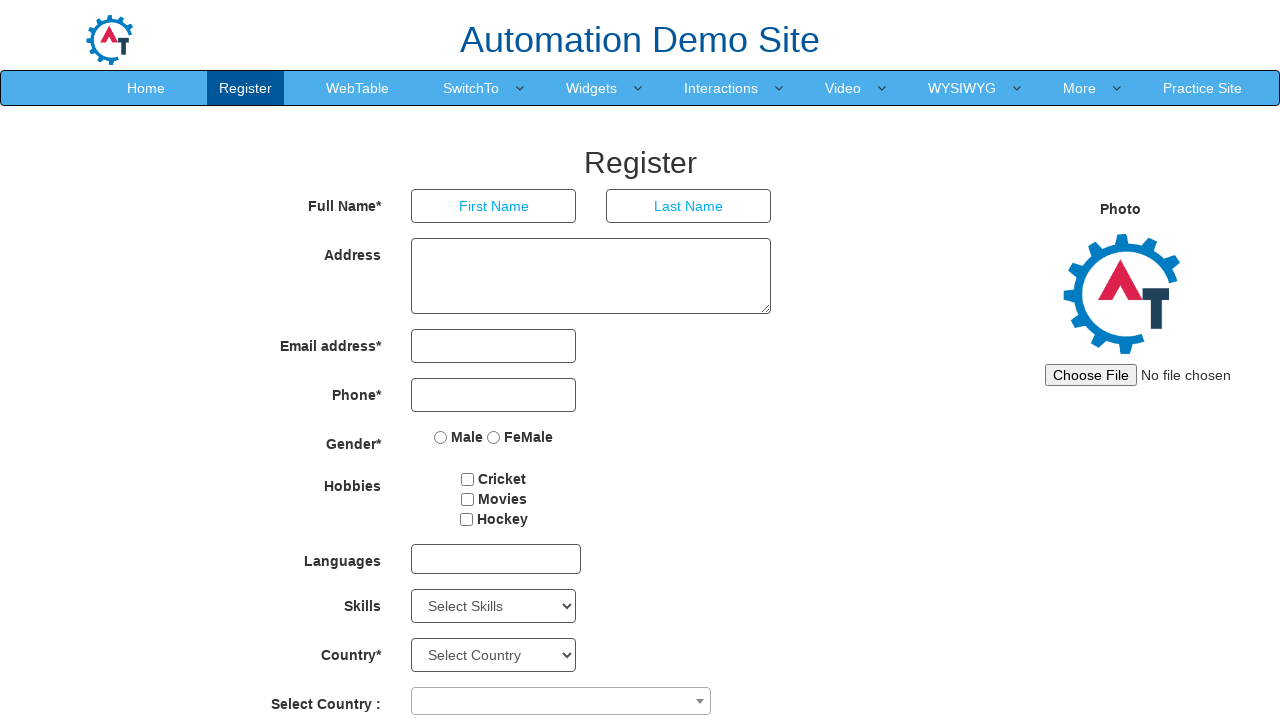

Filled first name field with 'manvendra' on //*[@id='basicBootstrapForm']/div[1]/div[1]/input
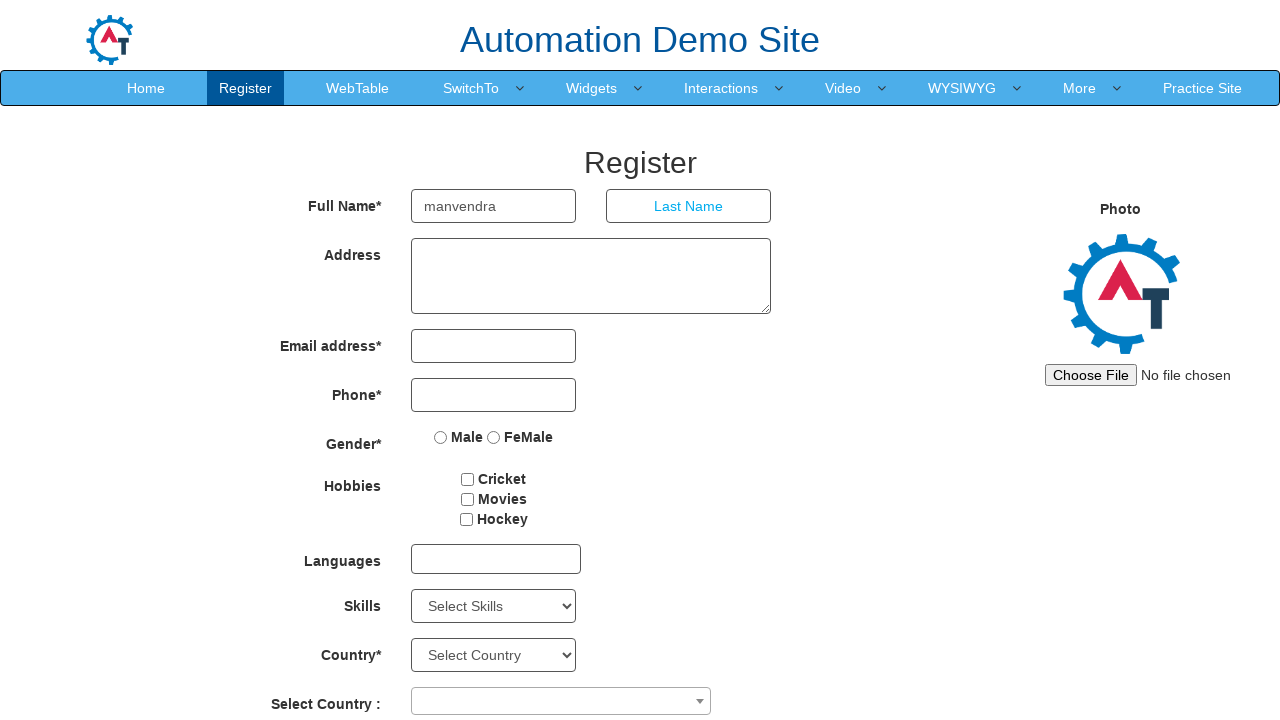

Filled last name field with 'Singh' on //*[@id='basicBootstrapForm']/div[1]/div[2]/input
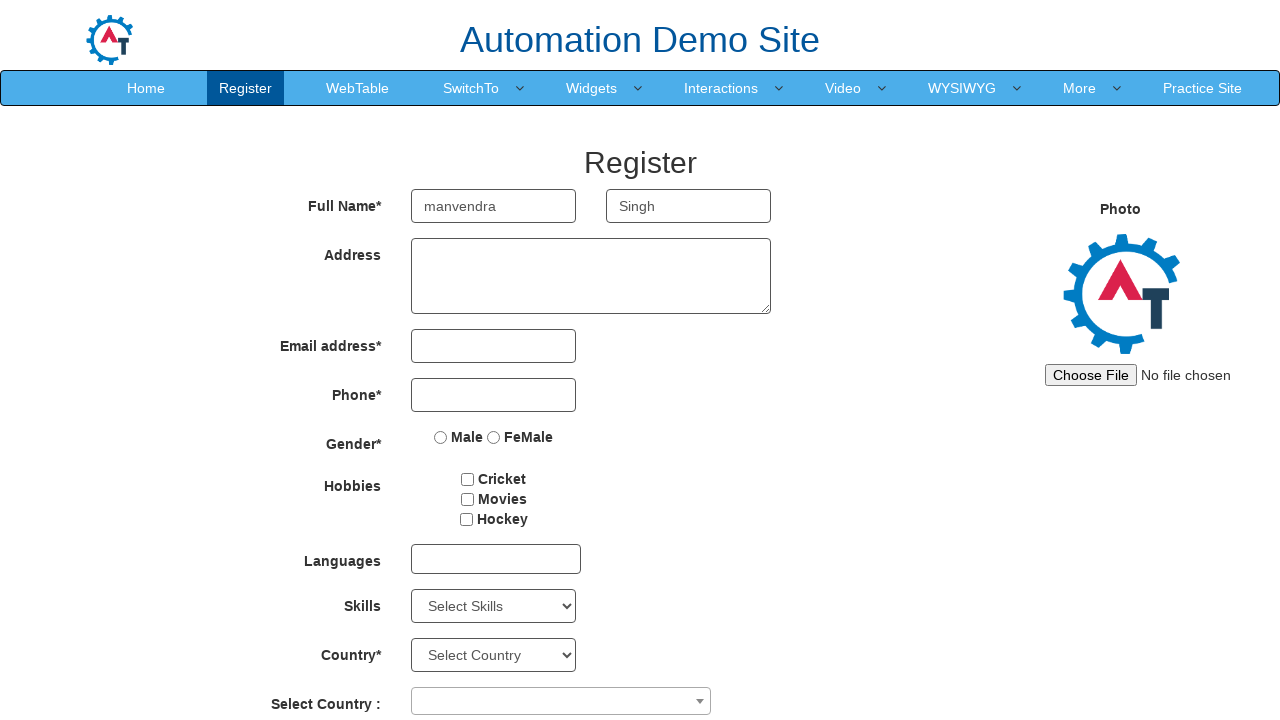

Filled email field with 'manvendra.singh@example.com' on #eid input
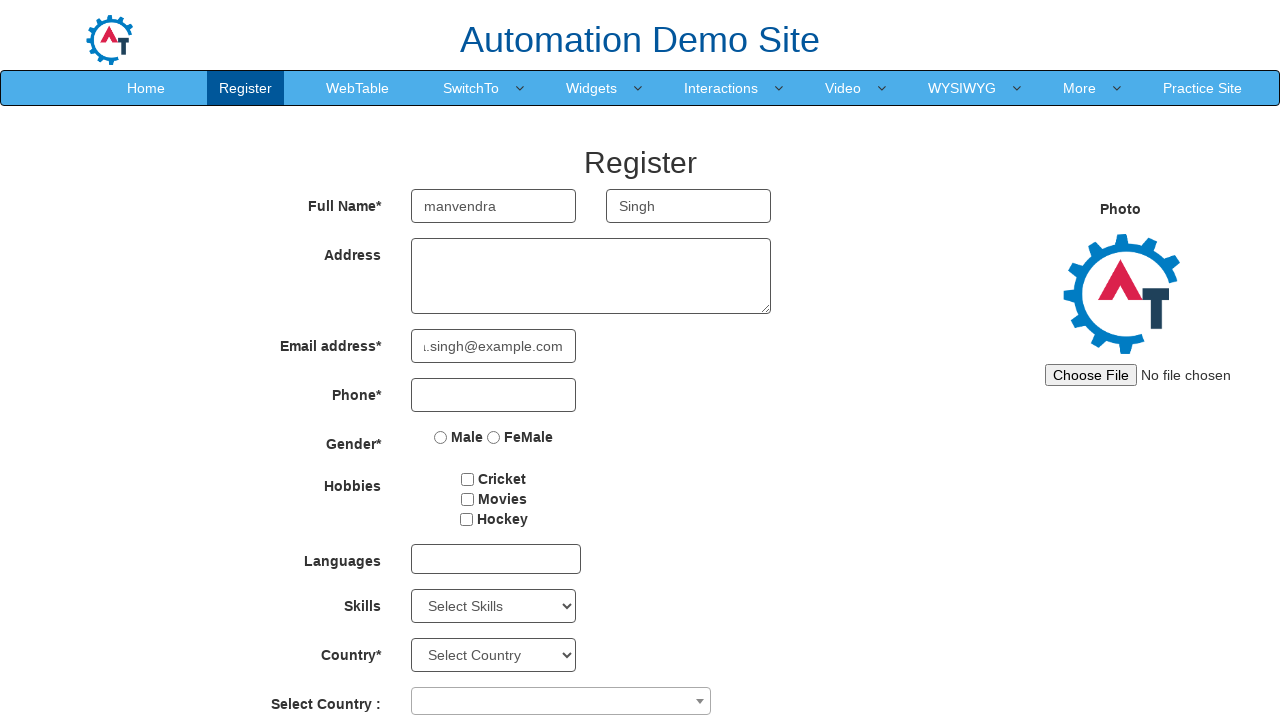

Verified submit button is enabled
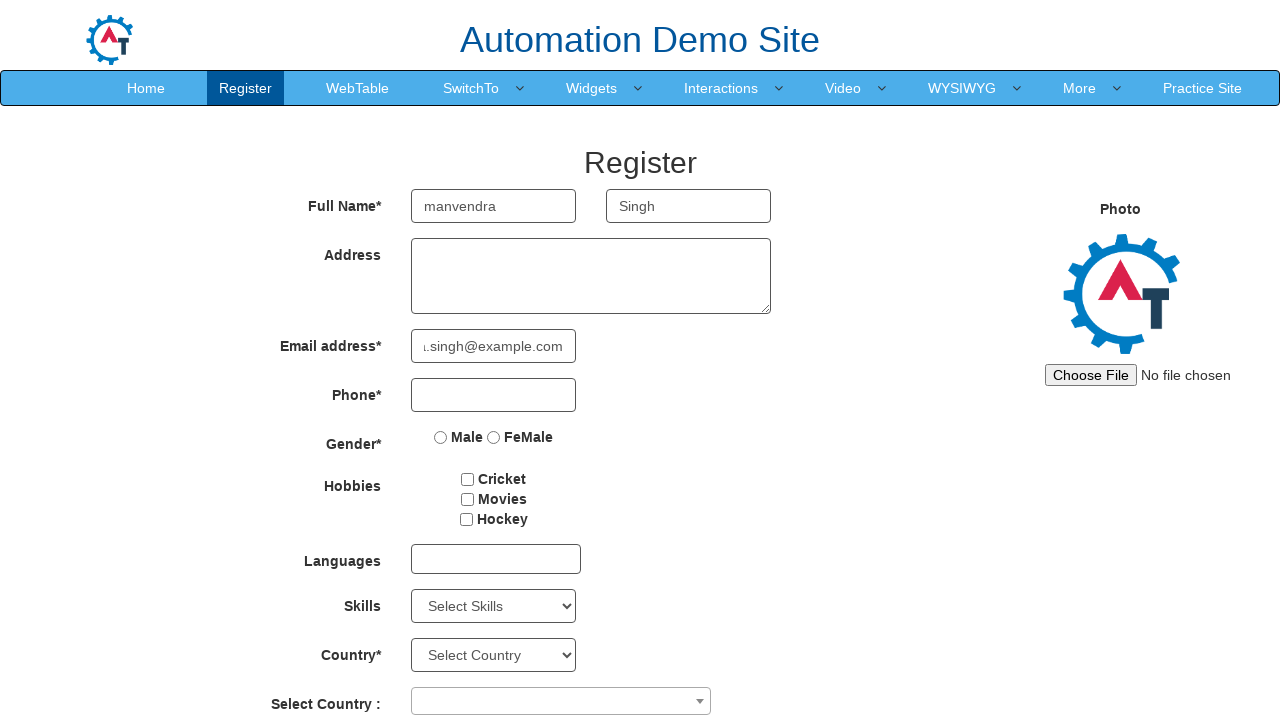

Verified page header is displayed
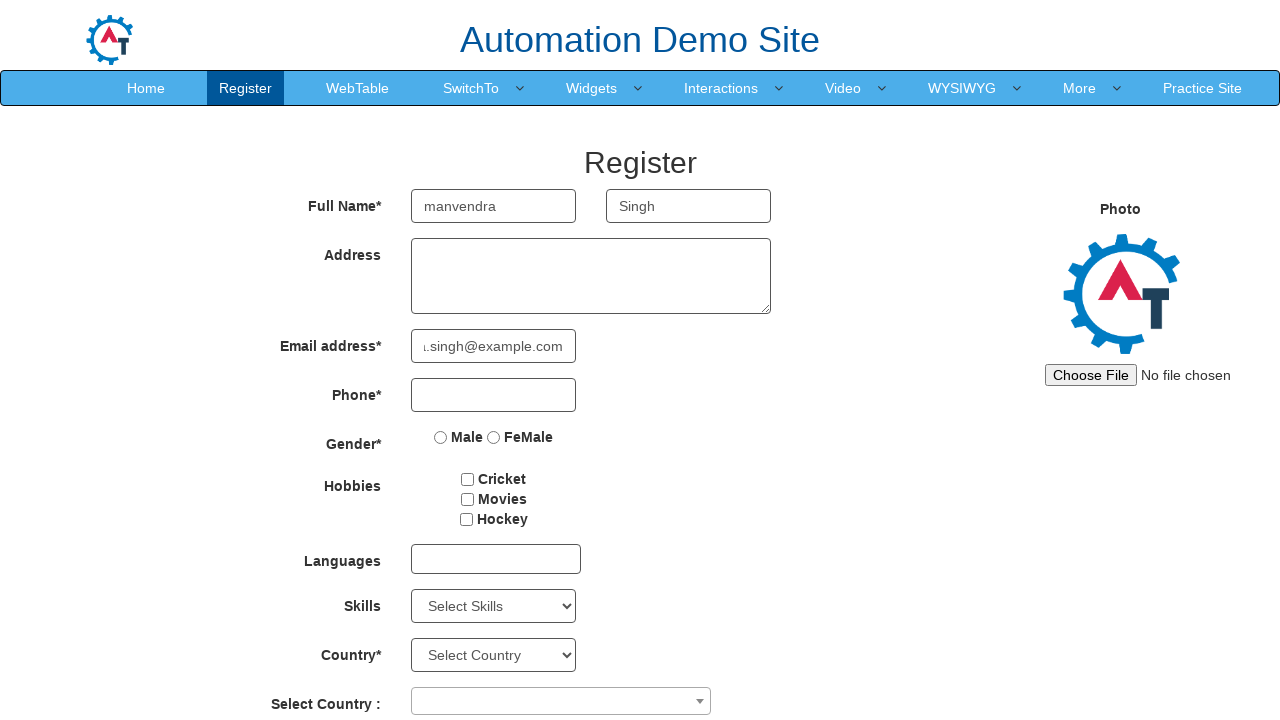

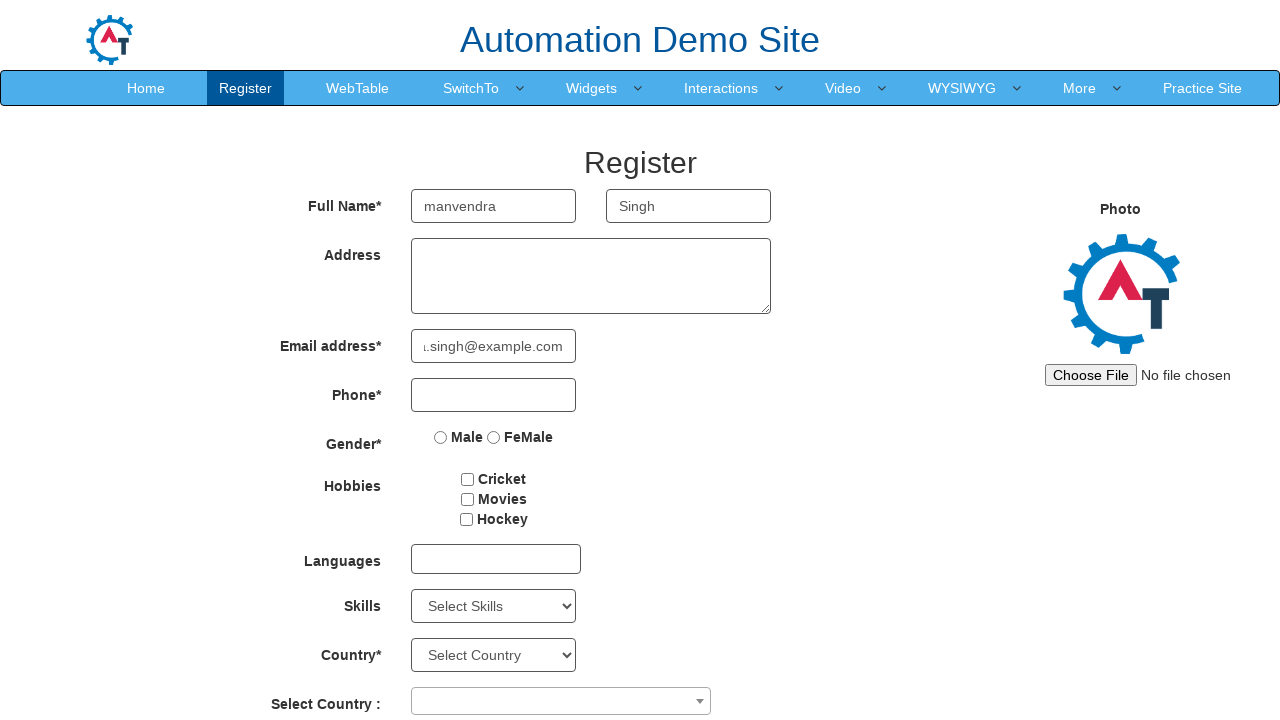